Tests dynamic controls page by clicking Remove button to hide a checkbox, verifying "It's gone!" message appears, then clicking Add button and verifying "It's back!" message appears

Starting URL: https://the-internet.herokuapp.com/dynamic_controls

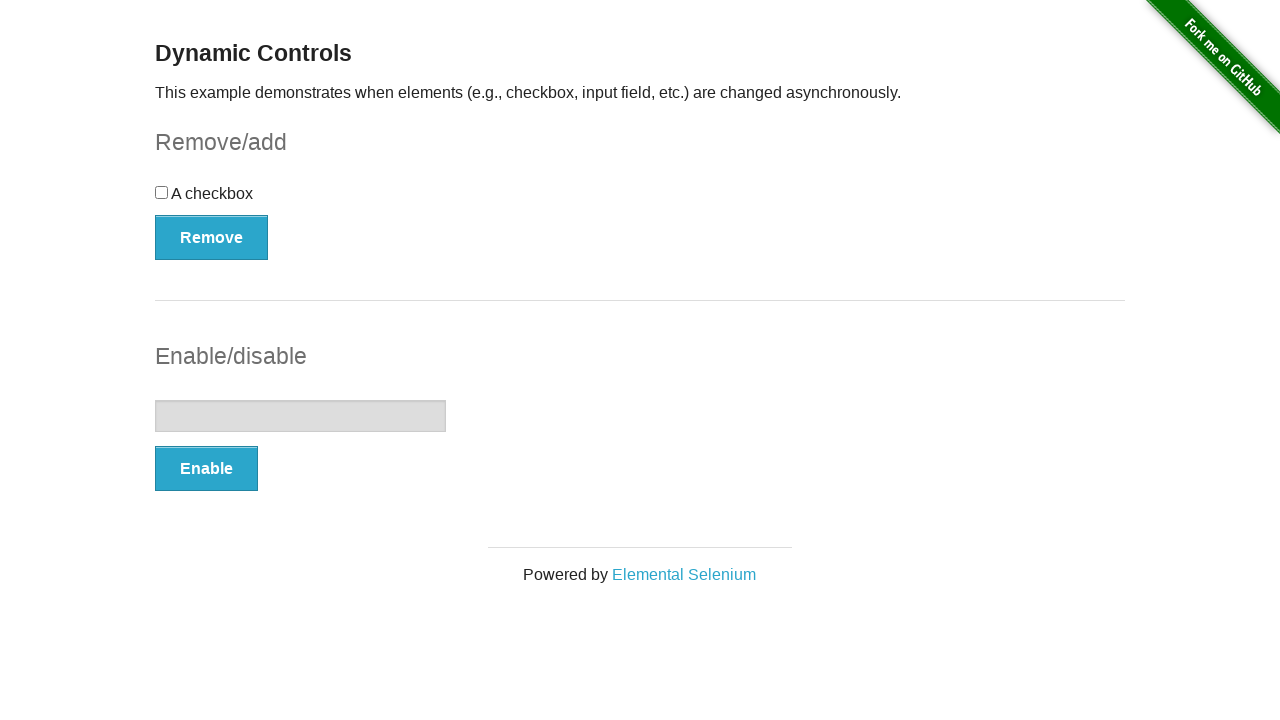

Navigated to dynamic controls page
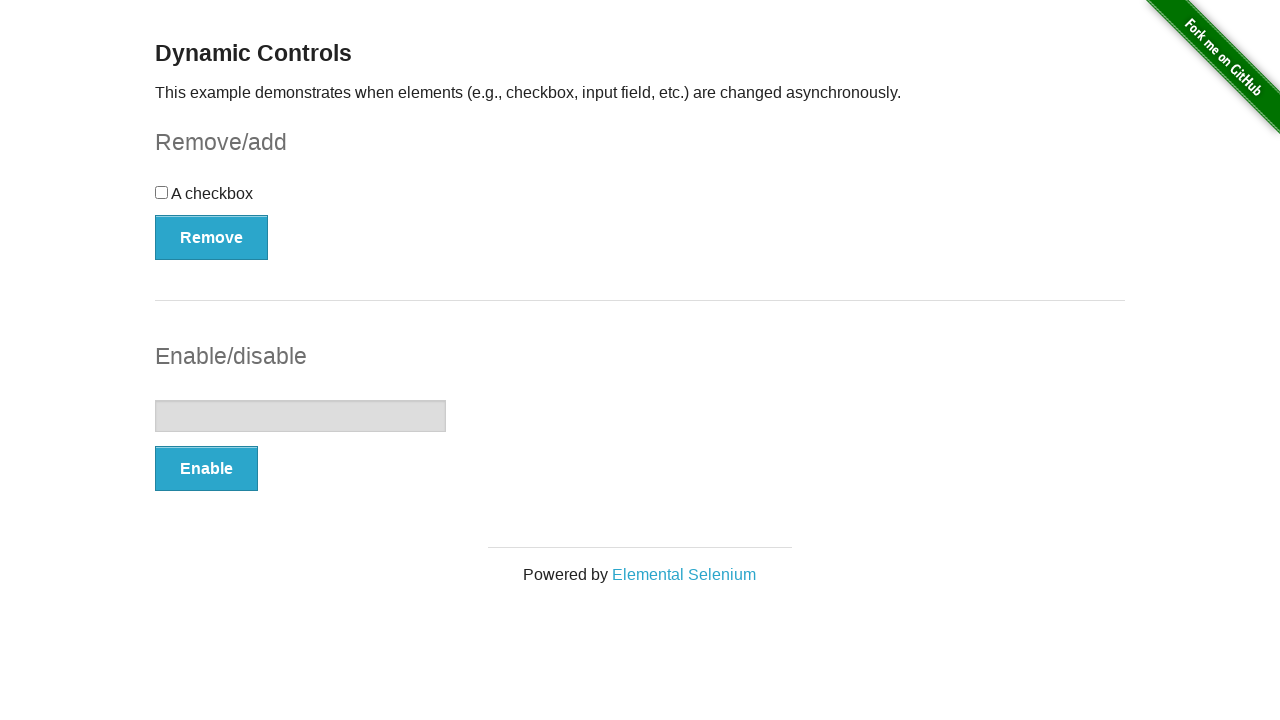

Clicked Remove button to hide checkbox at (212, 237) on xpath=//*[@onclick='swapCheckbox()']
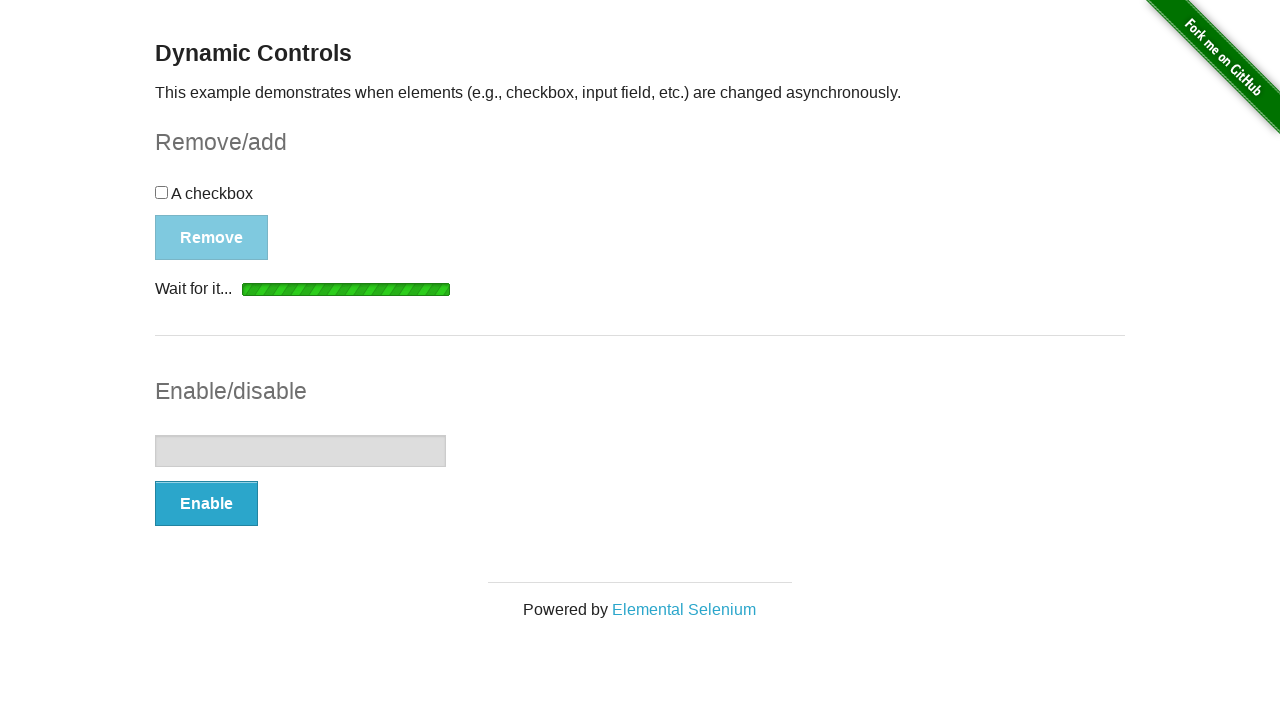

Waited for 'It's gone!' message to appear
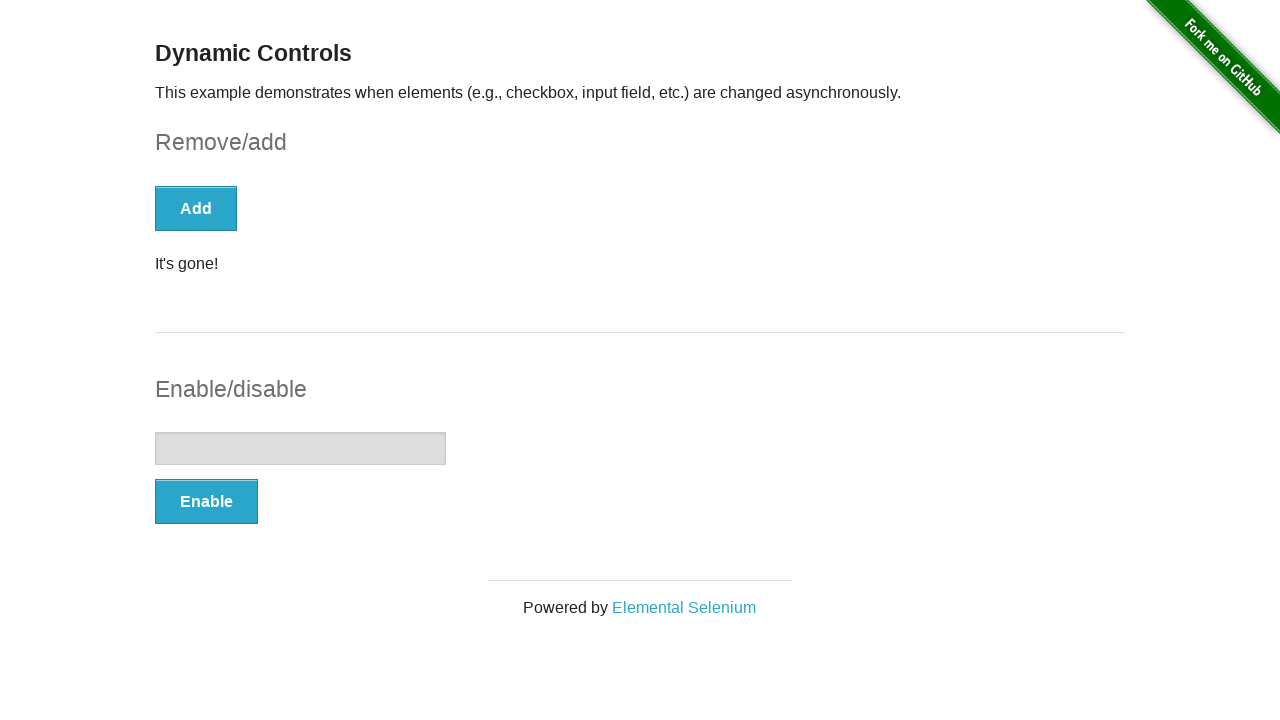

Verified 'It's gone!' message is visible
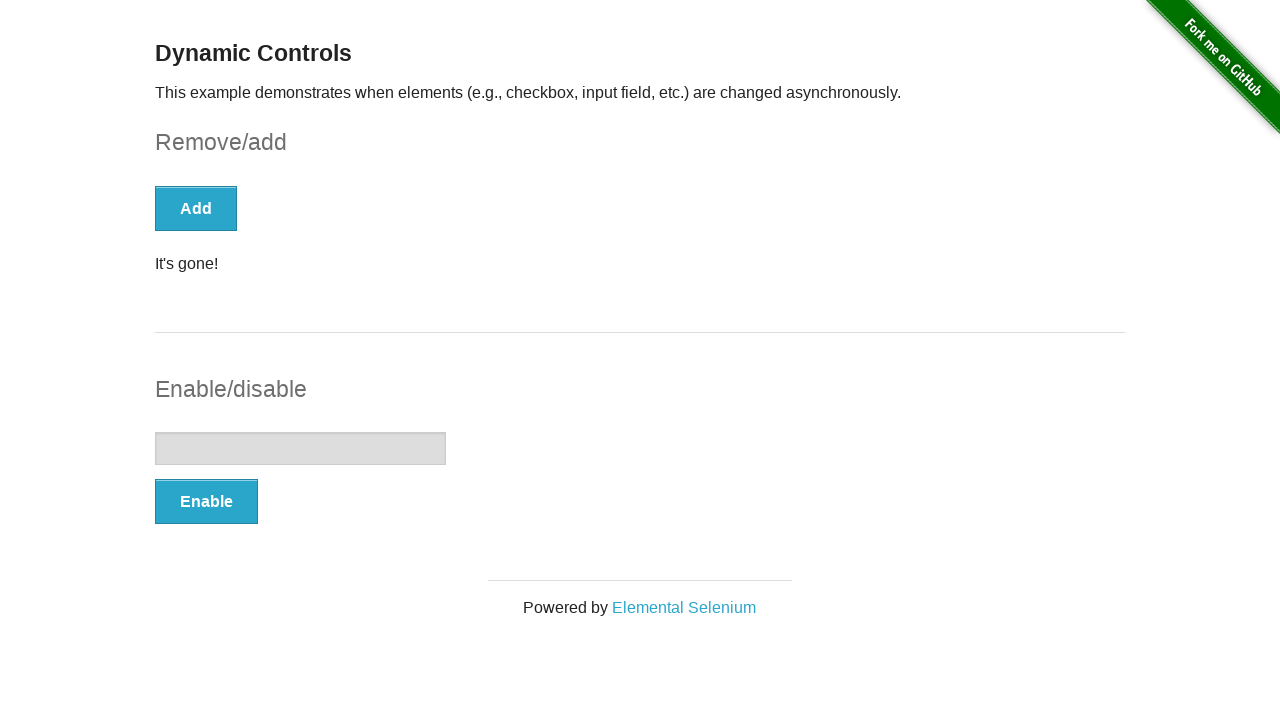

Clicked Add button to restore checkbox at (196, 208) on xpath=//*[.='Add']
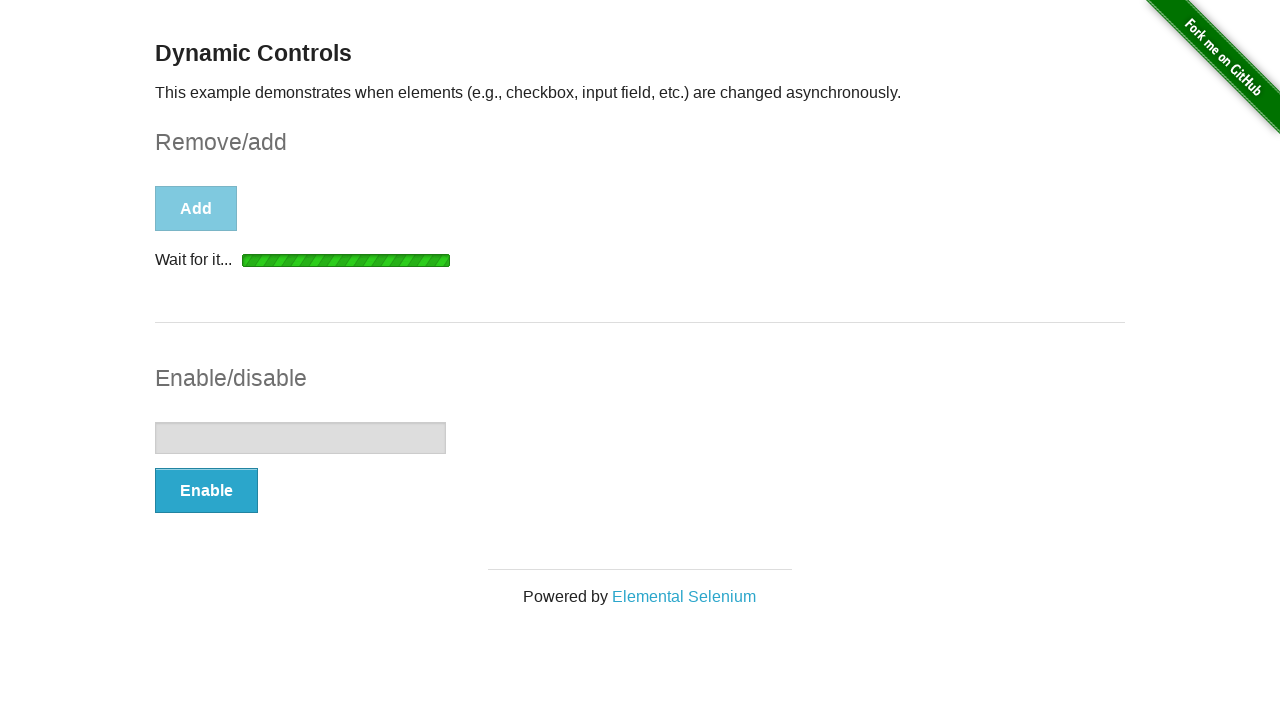

Waited for 'It's back!' message to appear
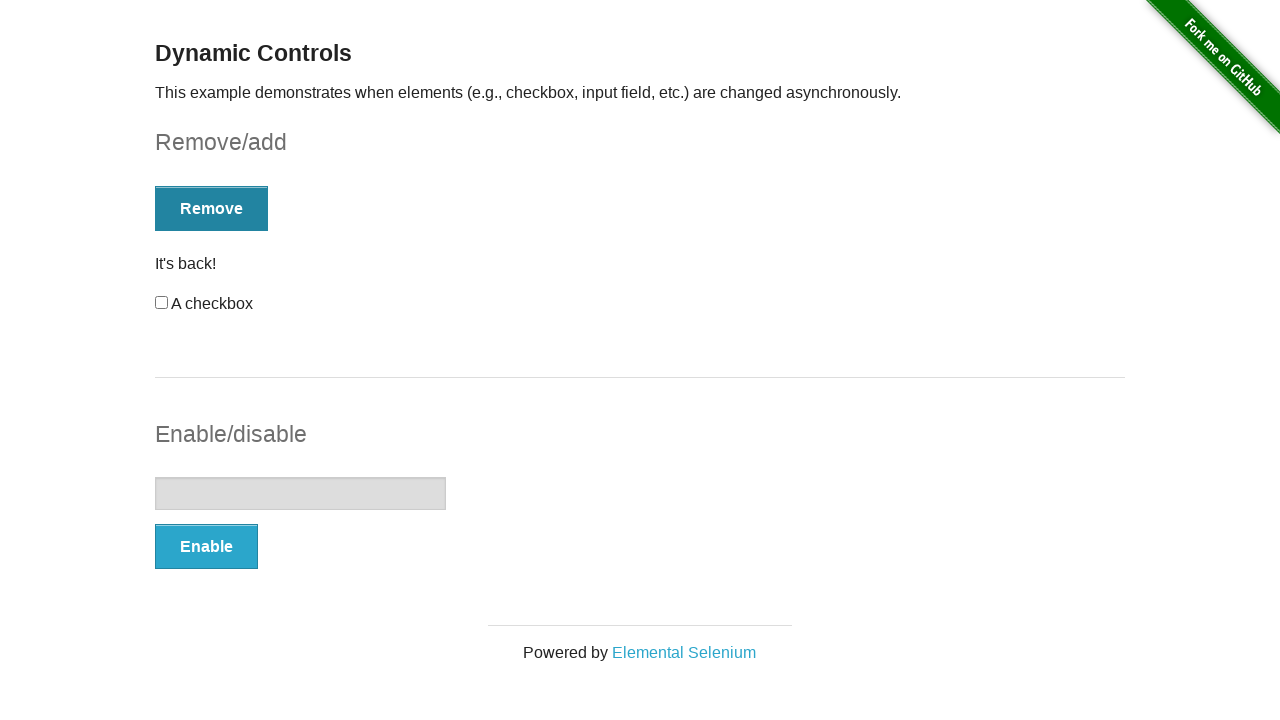

Verified 'It's back!' message is visible
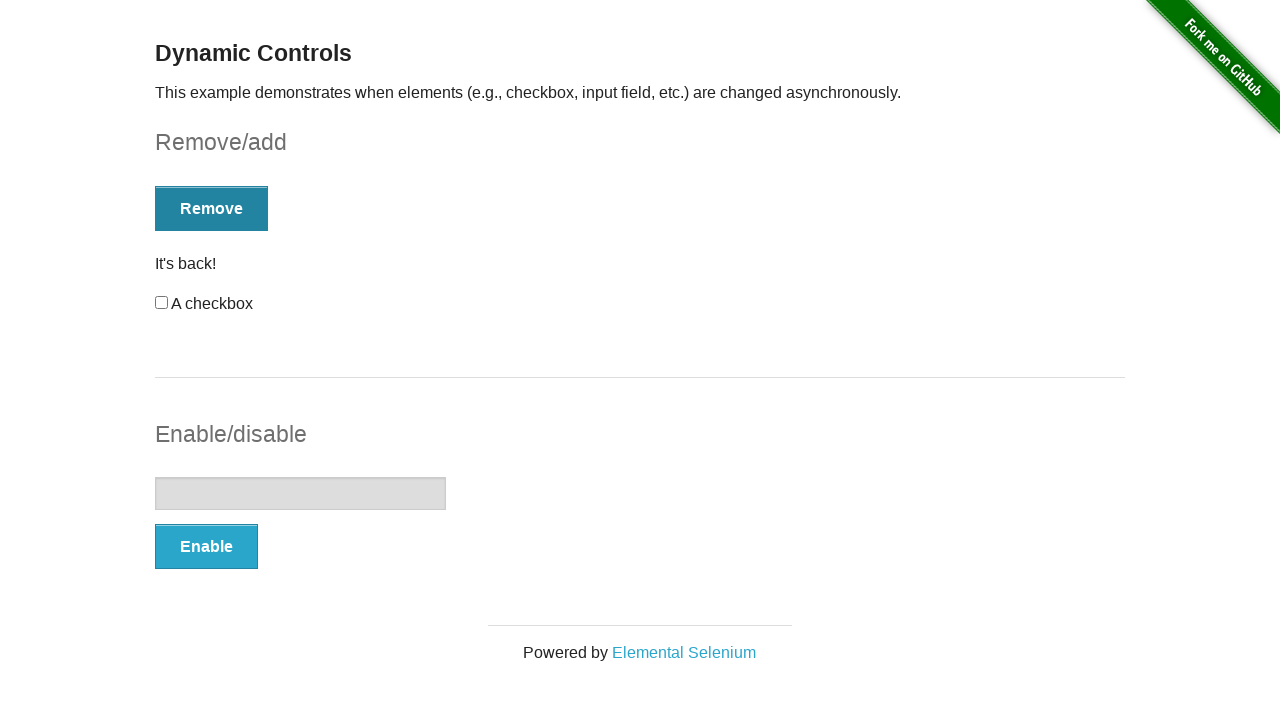

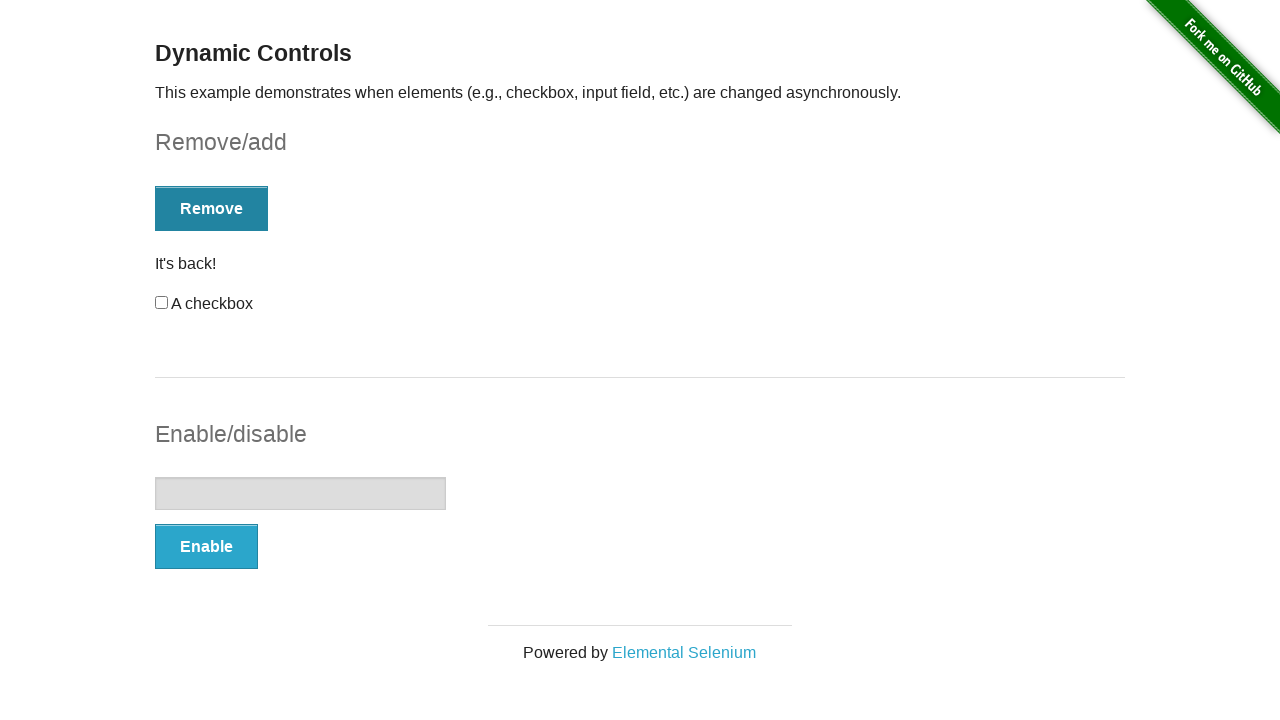